Navigates to Flipkart website and verifies the page loads by checking the title, then clears cookies

Starting URL: https://www.flipkart.com

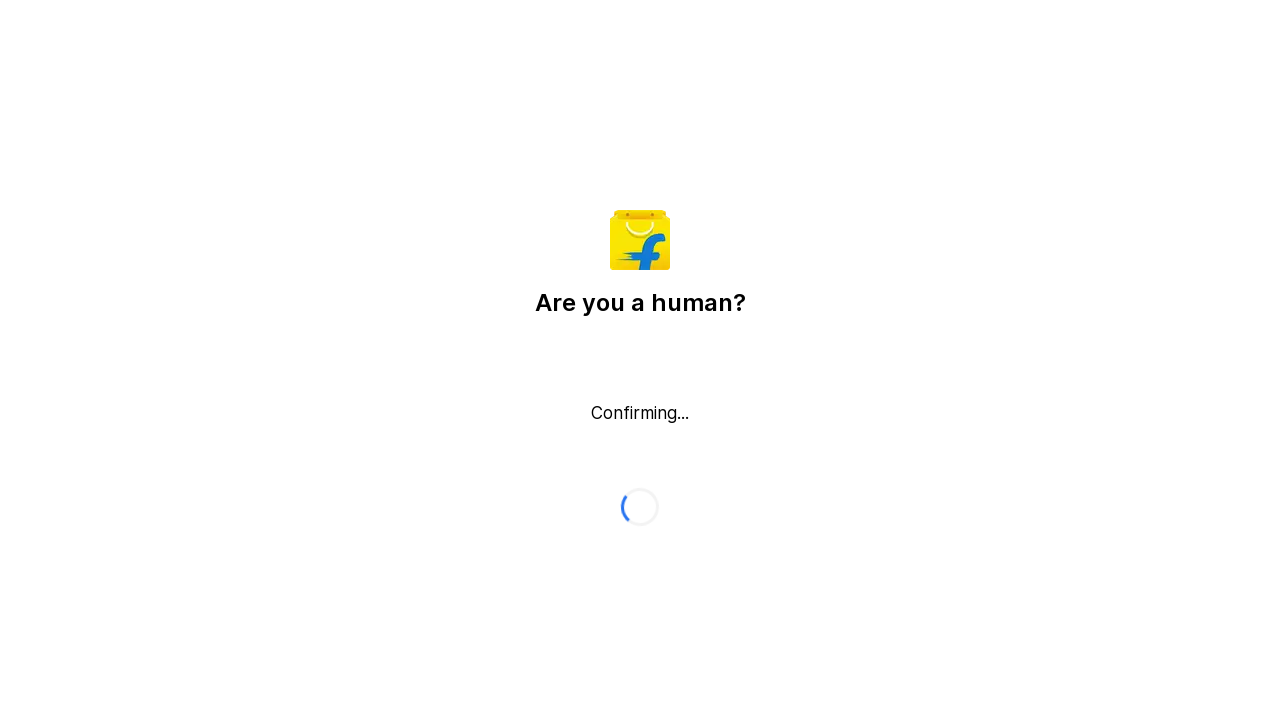

Waited for page to reach networkidle state
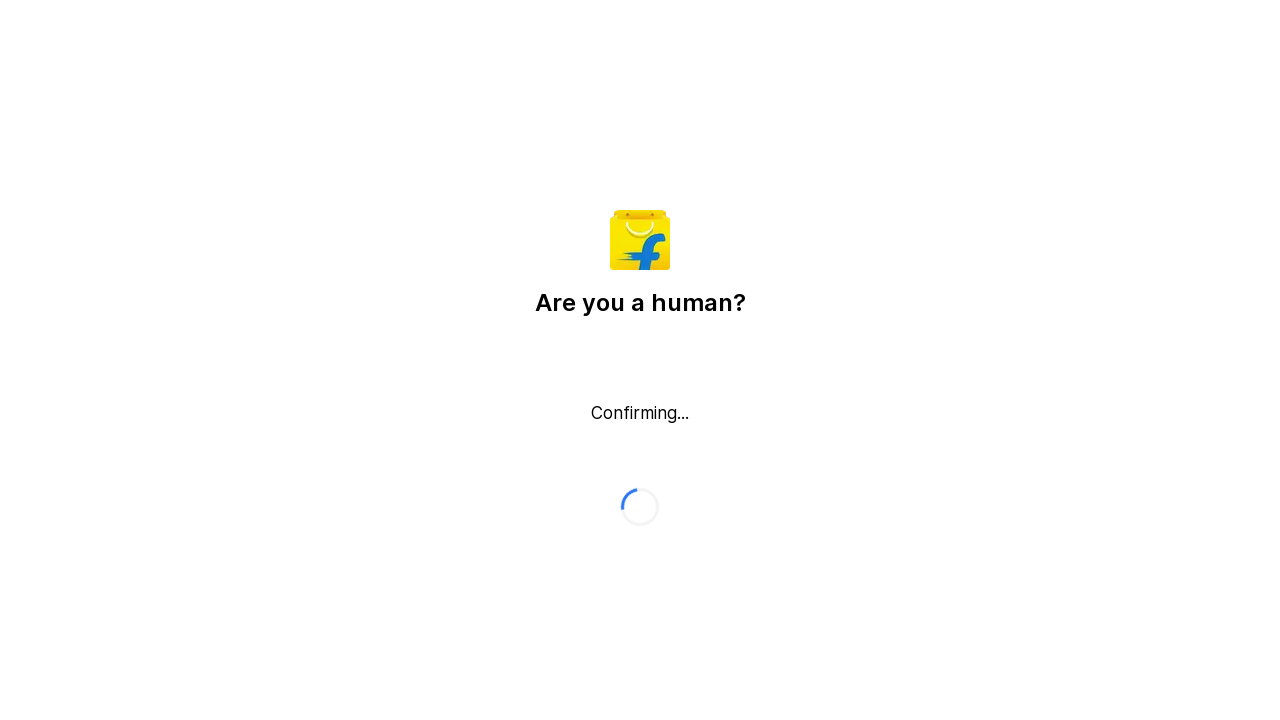

Retrieved page title: Flipkart reCAPTCHA
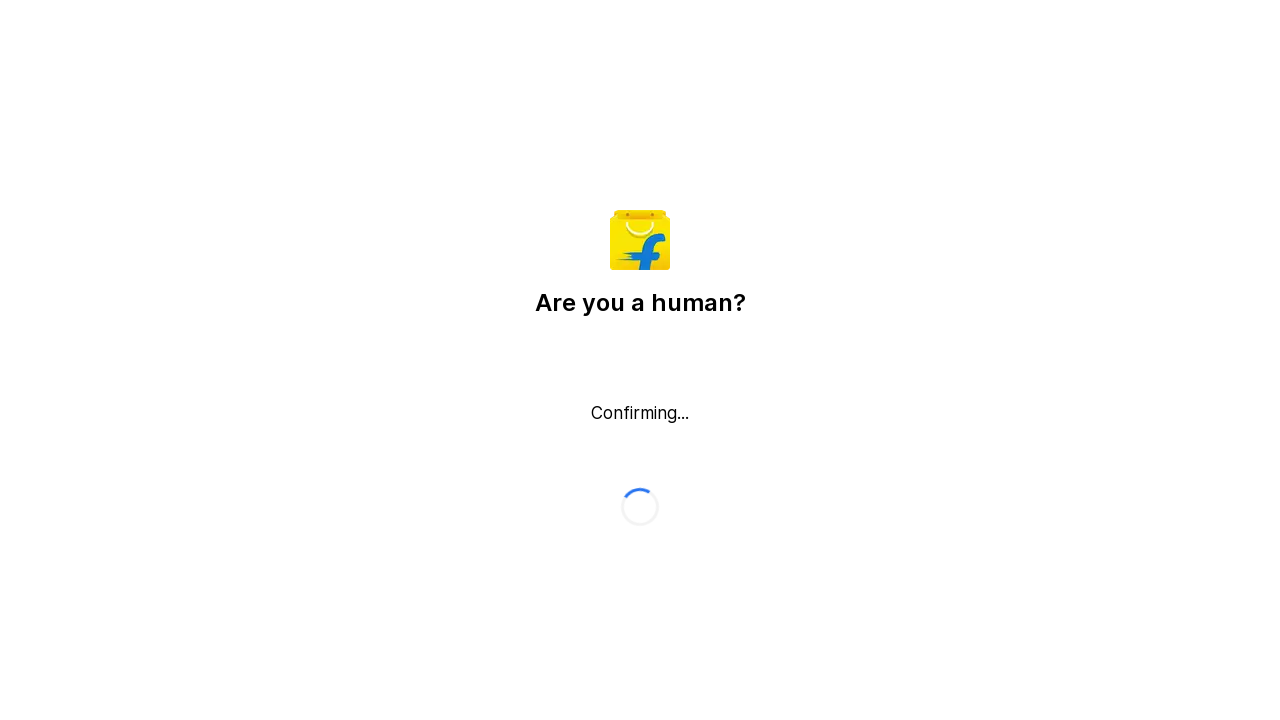

Cleared all cookies from context
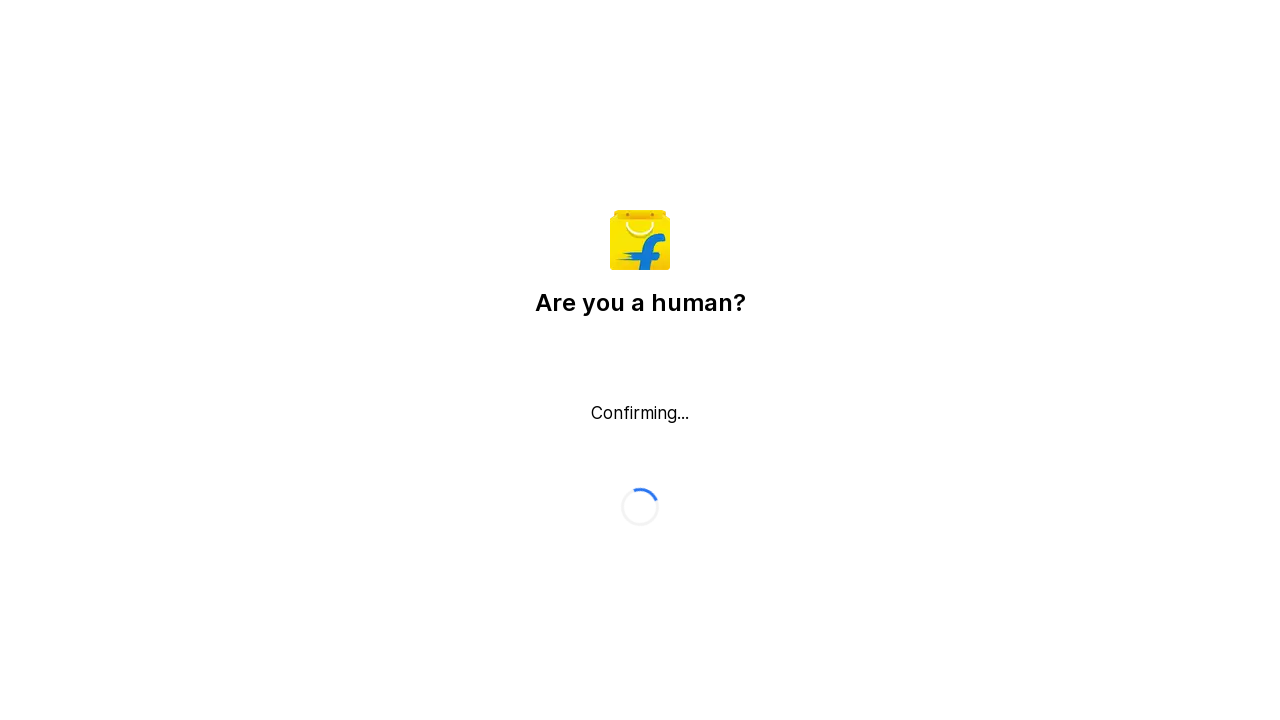

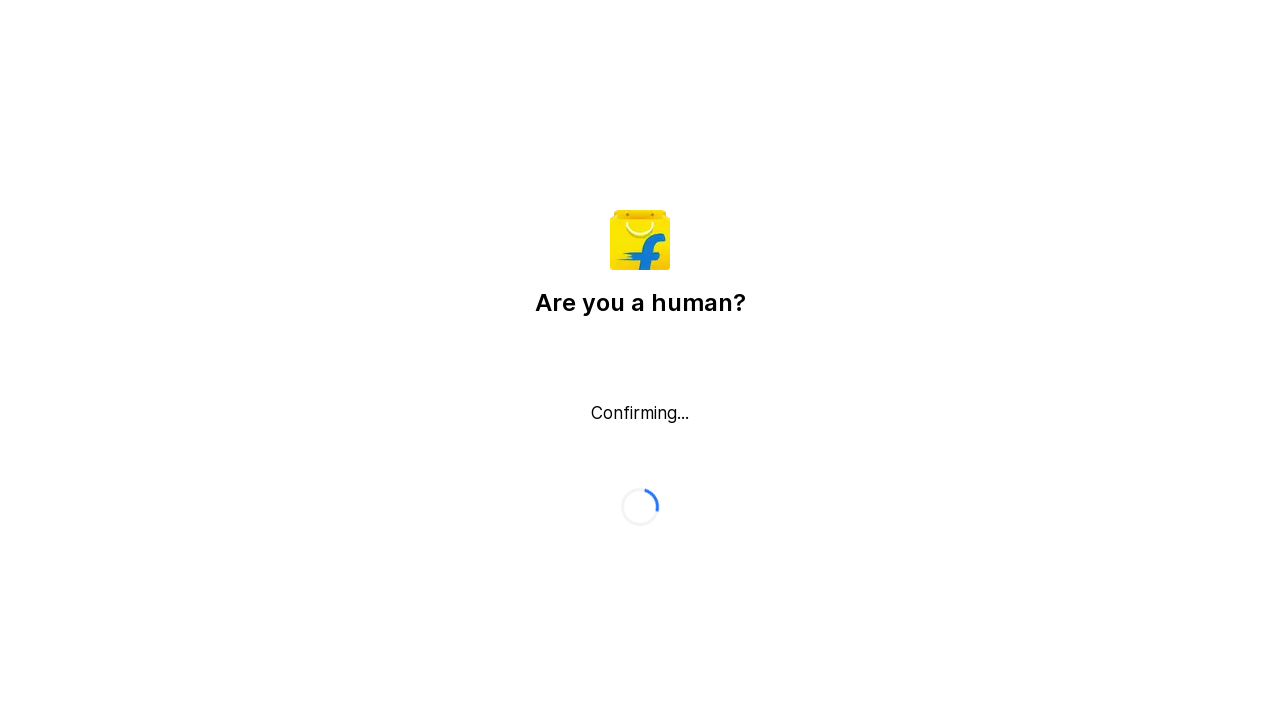